Tests successful registration with valid data displays a confirmation message

Starting URL: https://www.sharelane.com/cgi-bin/register.py

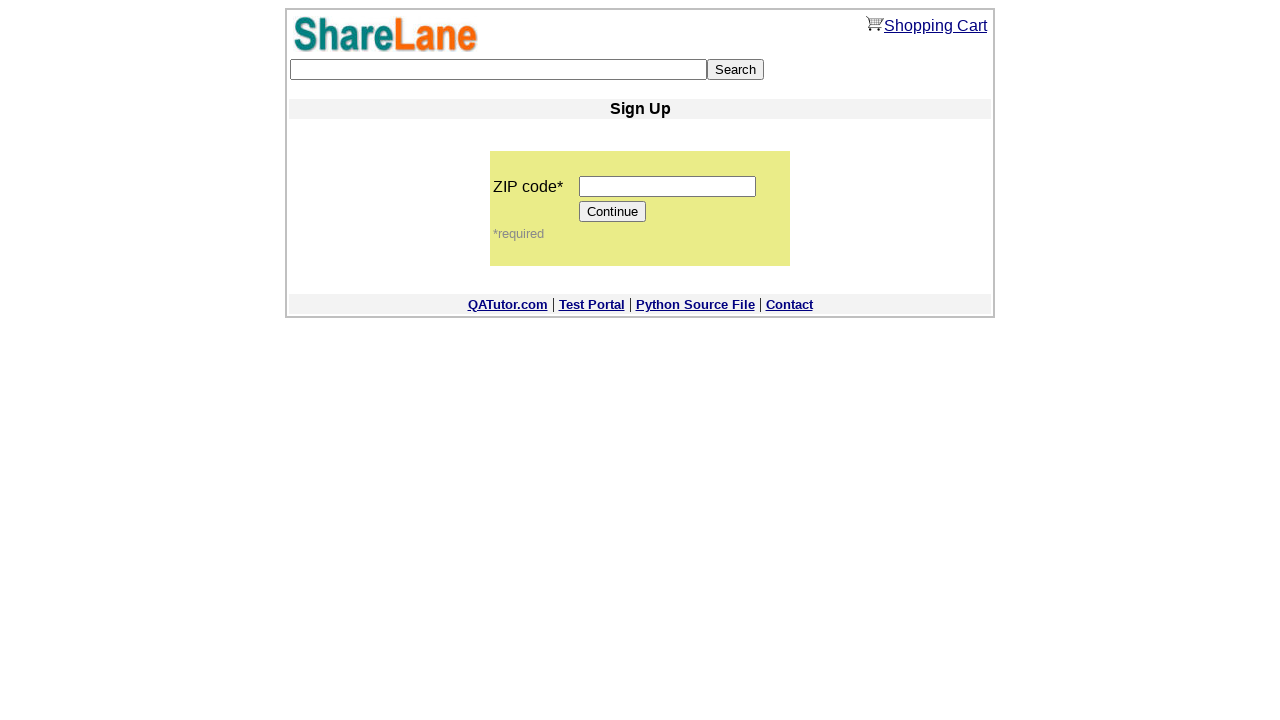

Filled zip code field with '12345' on input[name='zip_code']
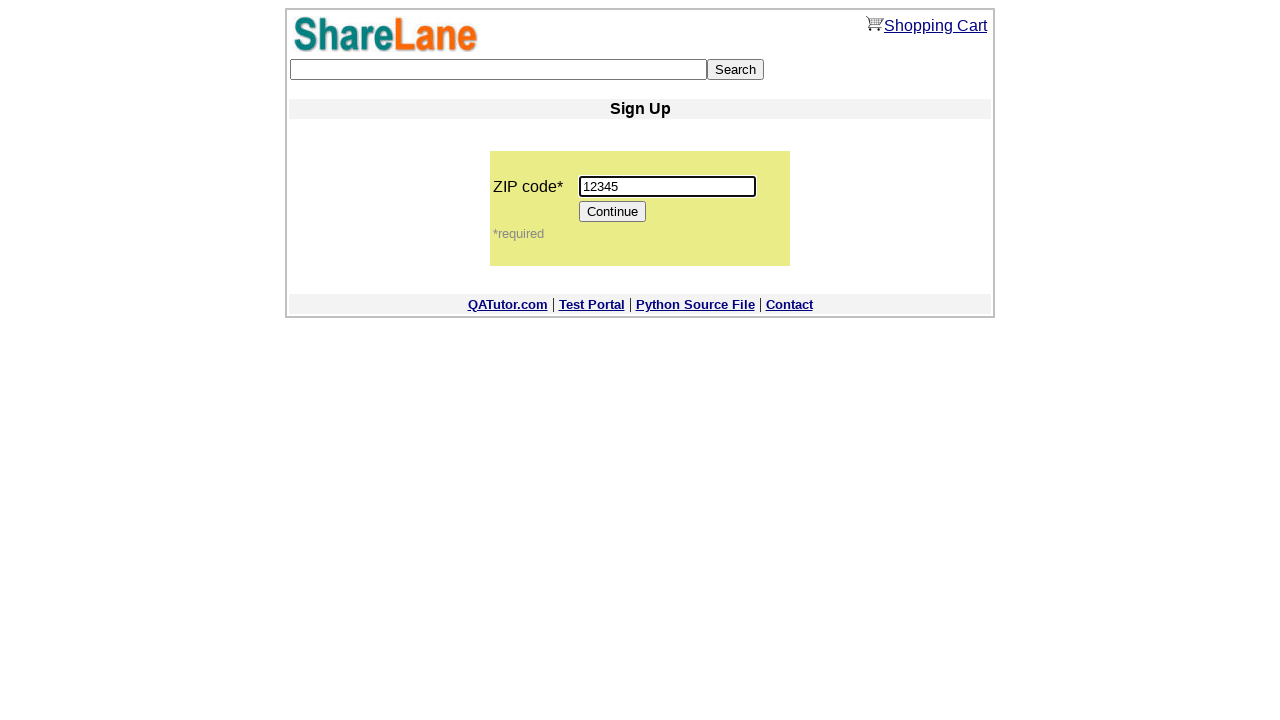

Clicked Continue button to proceed to registration form at (613, 212) on input[value='Continue']
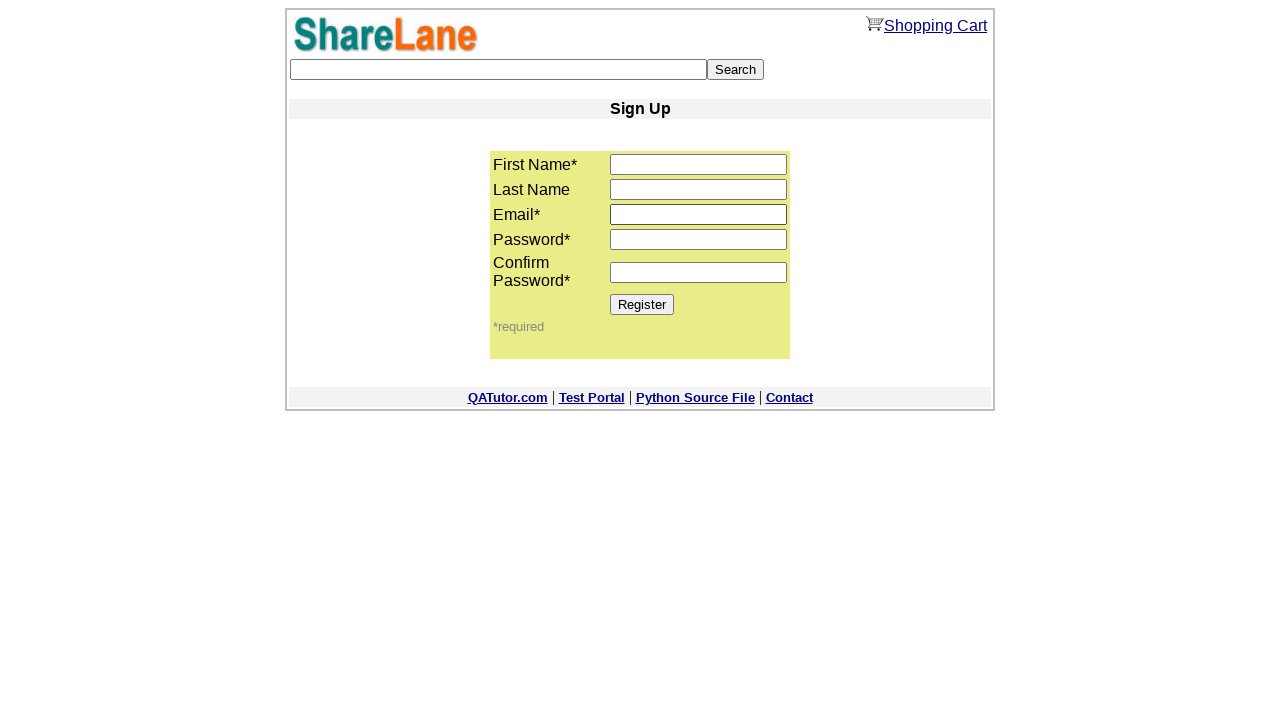

Registration form loaded successfully
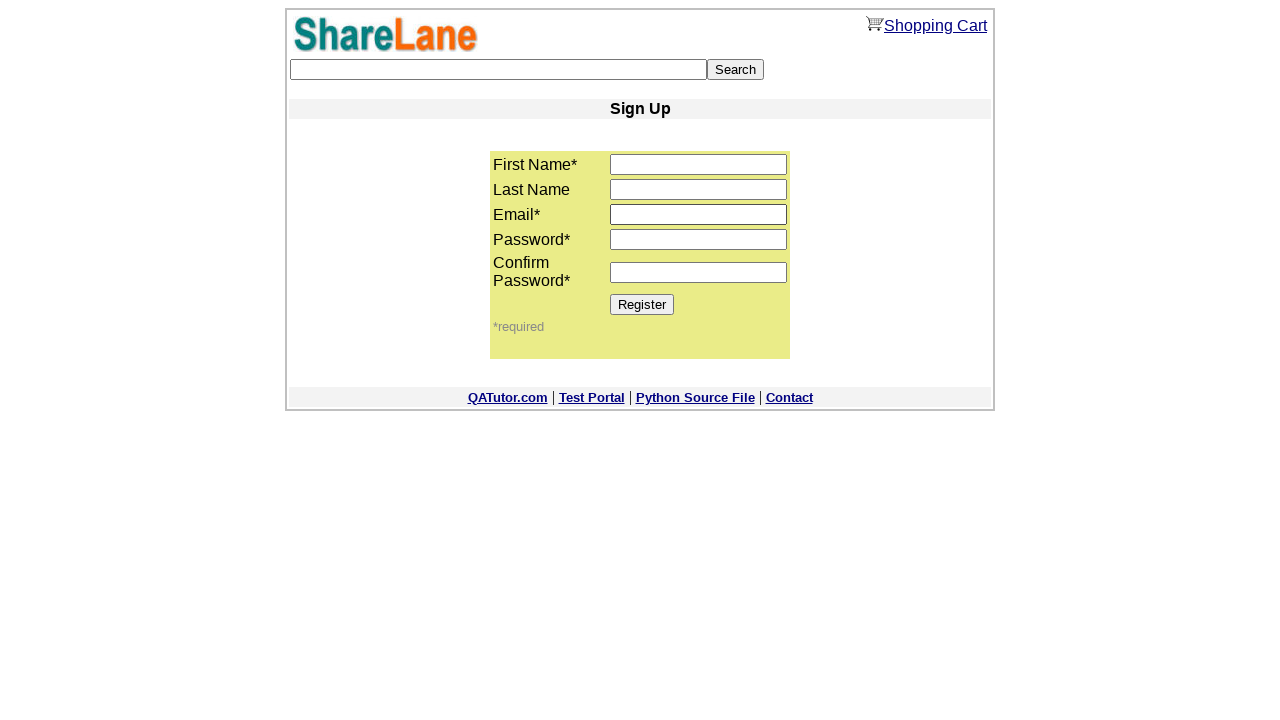

Filled first name field with 'Marcus' on input[name='first_name']
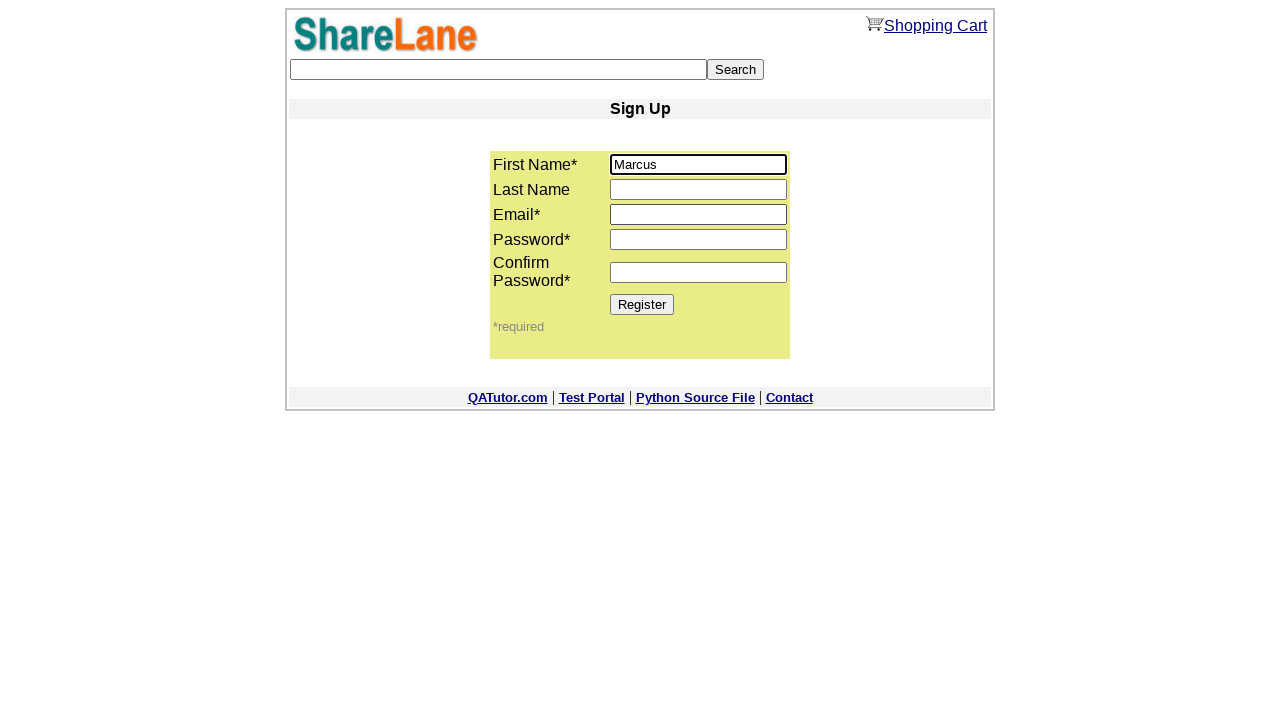

Filled last name field with 'Thompson' on input[name='last_name']
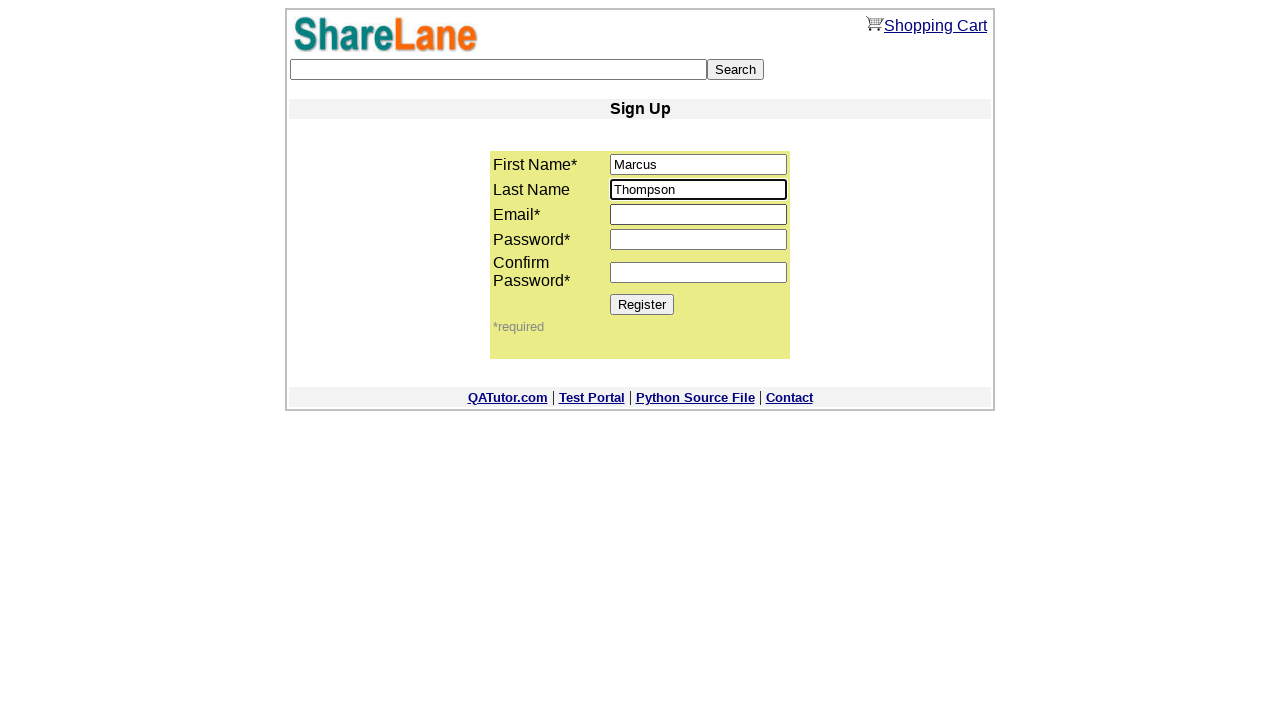

Filled email field with 'marcus.thompson@testmail.com' on input[name='email']
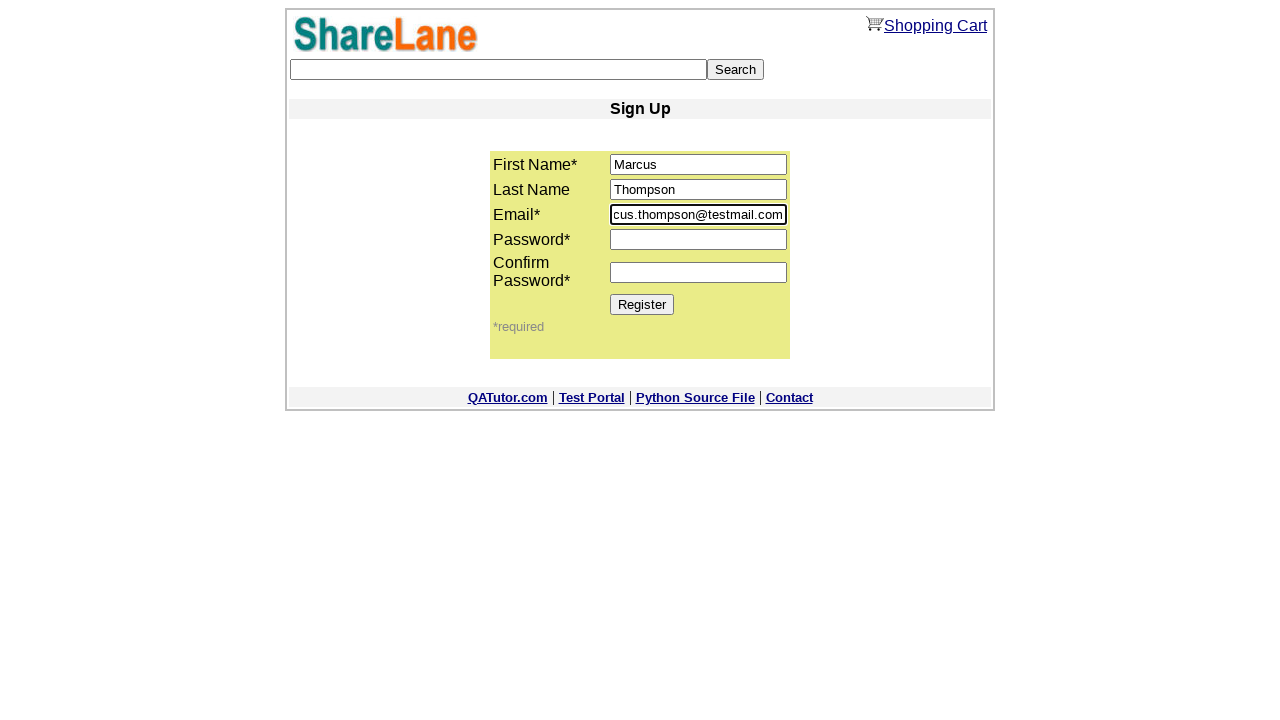

Filled password field with 'SecurePass789' on input[name='password1']
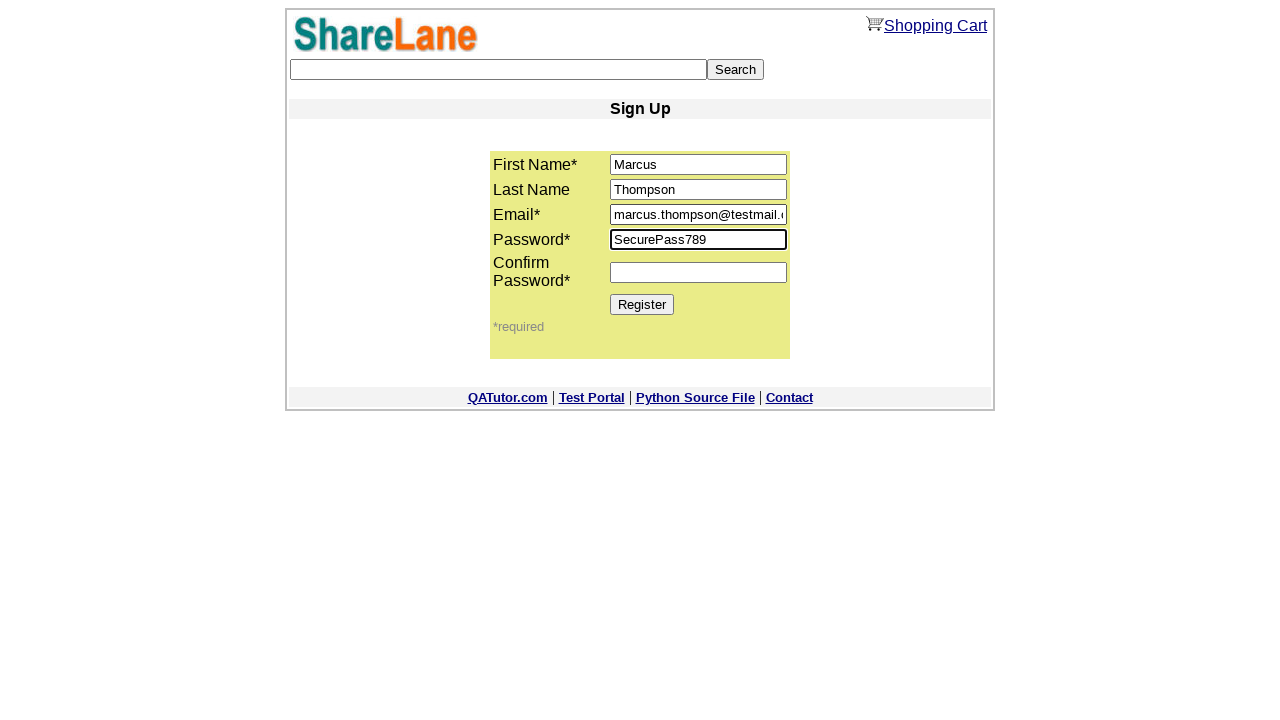

Filled password confirmation field with 'SecurePass789' on input[name='password2']
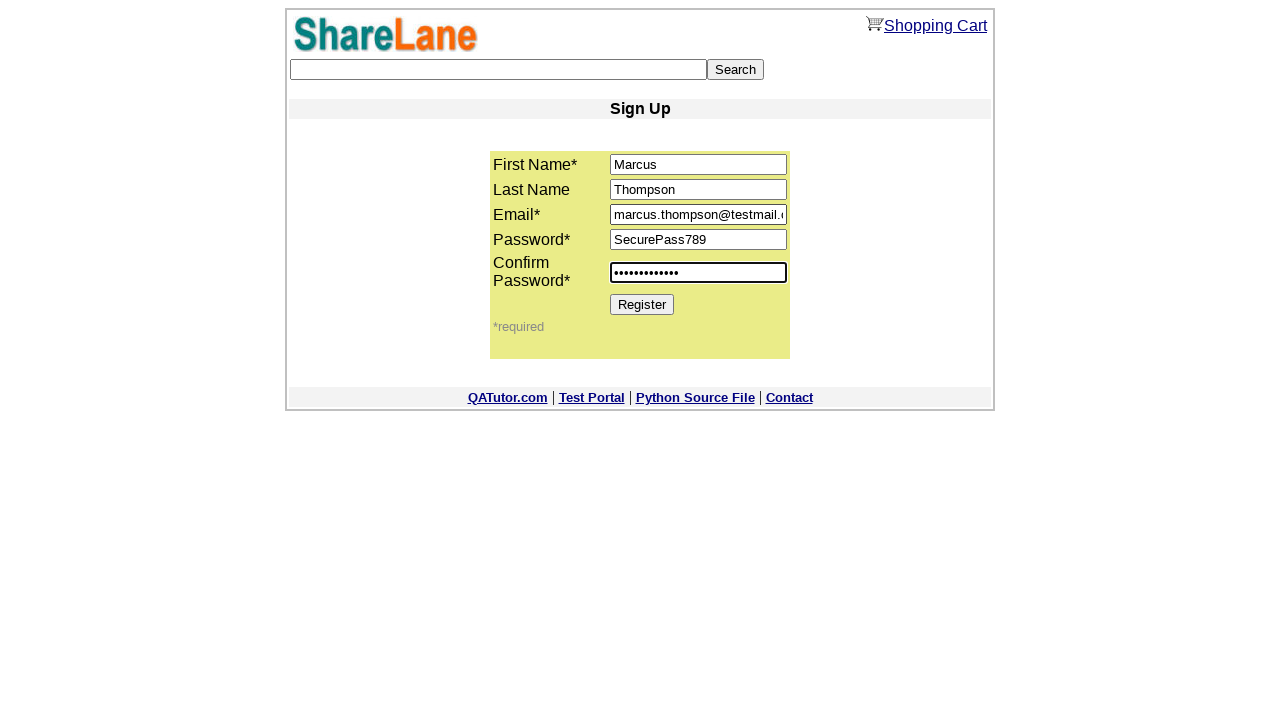

Clicked Register button to submit valid registration data at (642, 304) on input[value='Register']
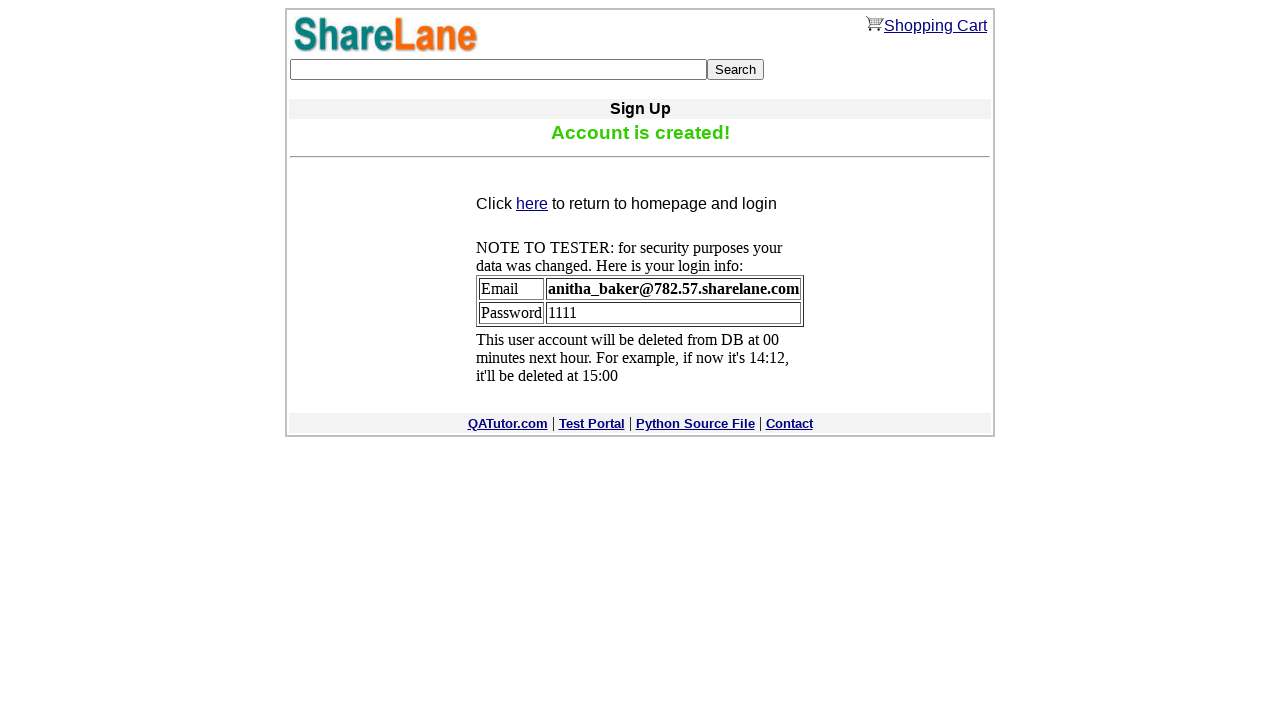

Success confirmation message displayed after registration
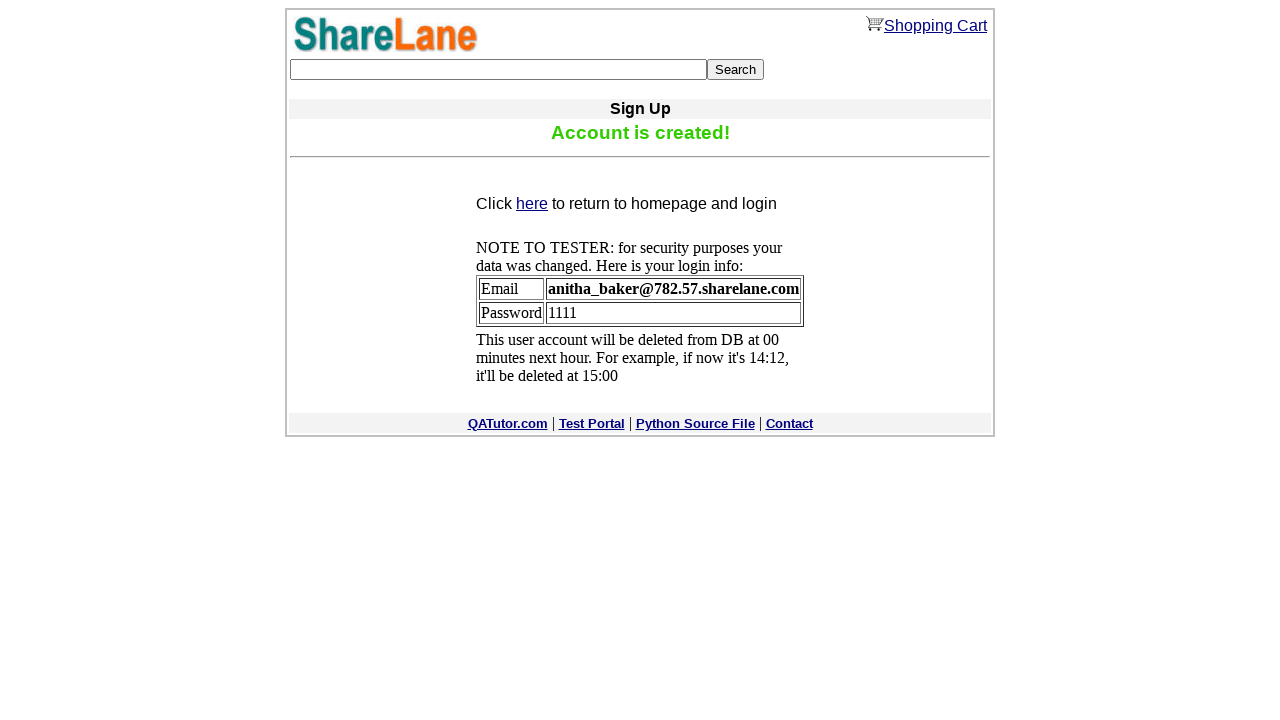

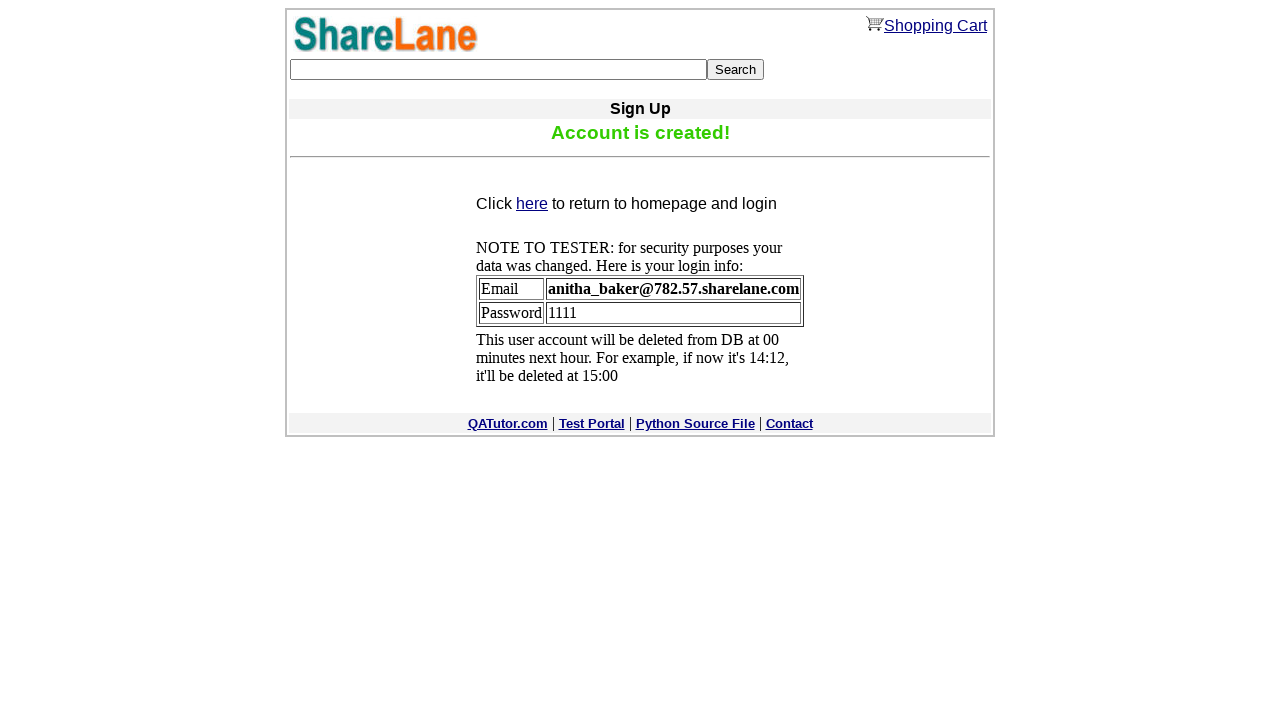